Tests window/tab handling functionality by opening a new tab, interacting with an alert in the new tab, then returning to the main window to fill a form field

Starting URL: https://www.hyrtutorials.com/p/window-handles-practice.html

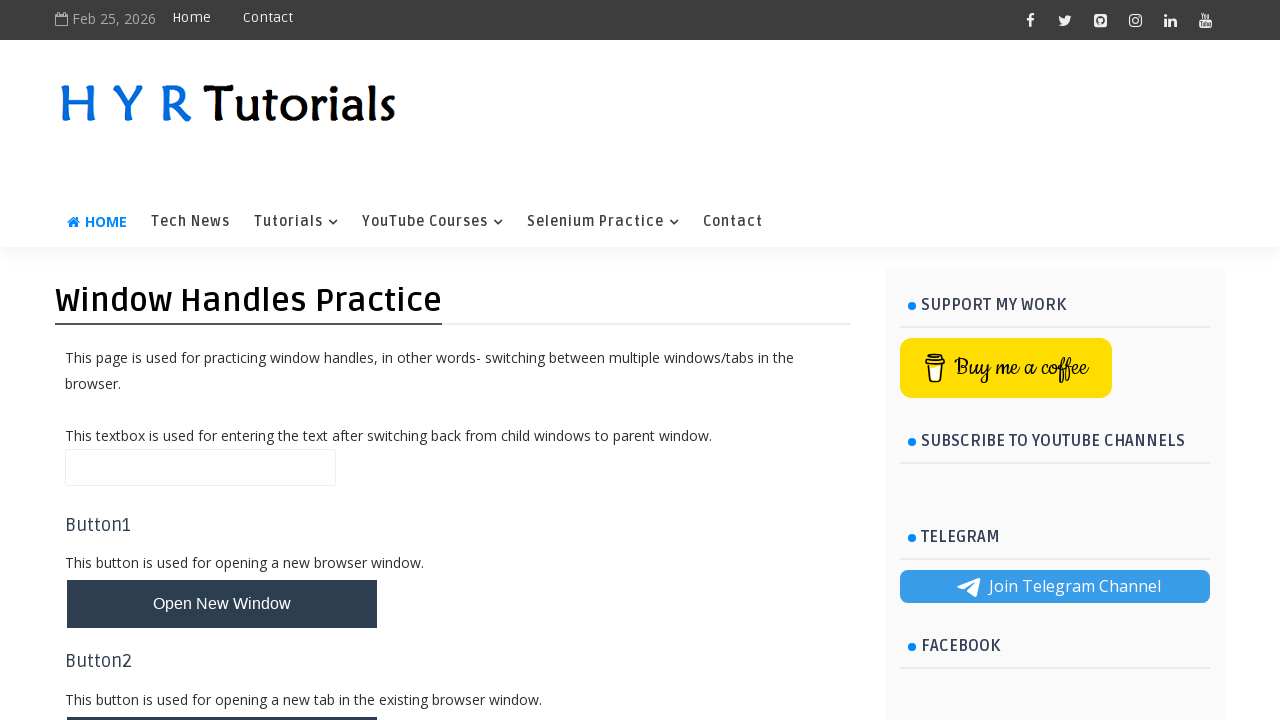

Clicked button to open new tab at (222, 696) on #newTabBtn
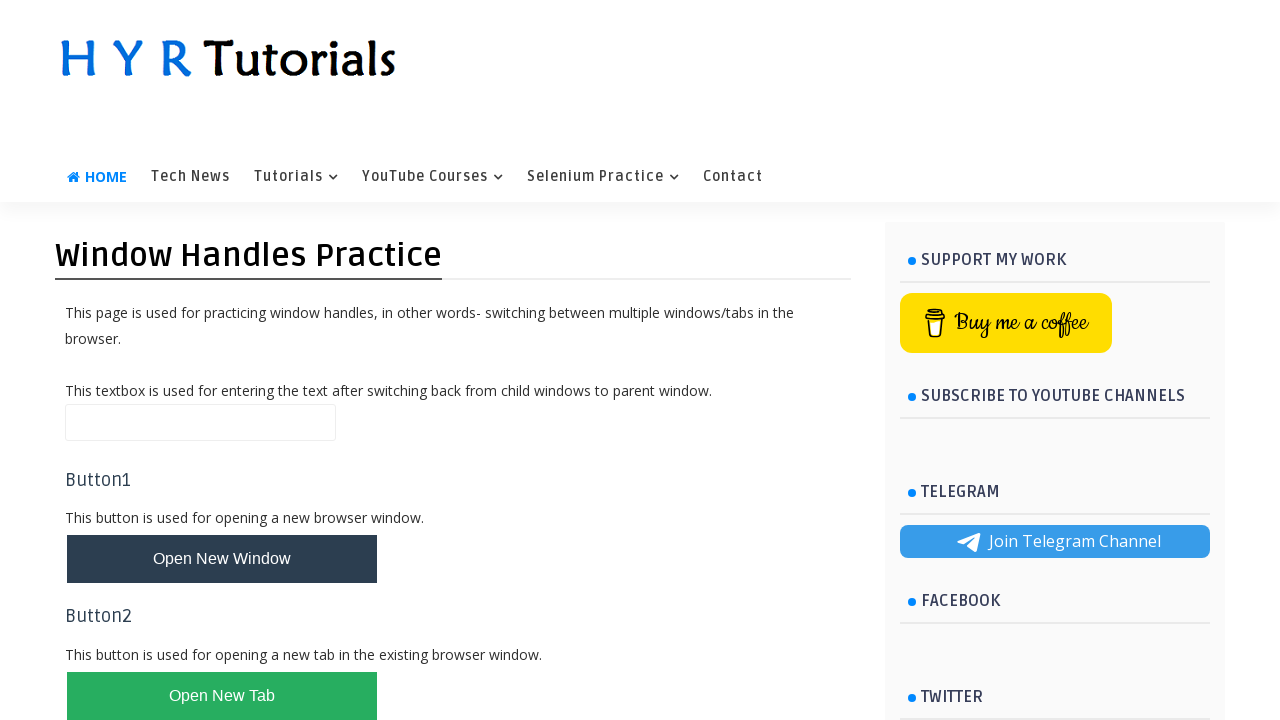

Switched to newly opened tab
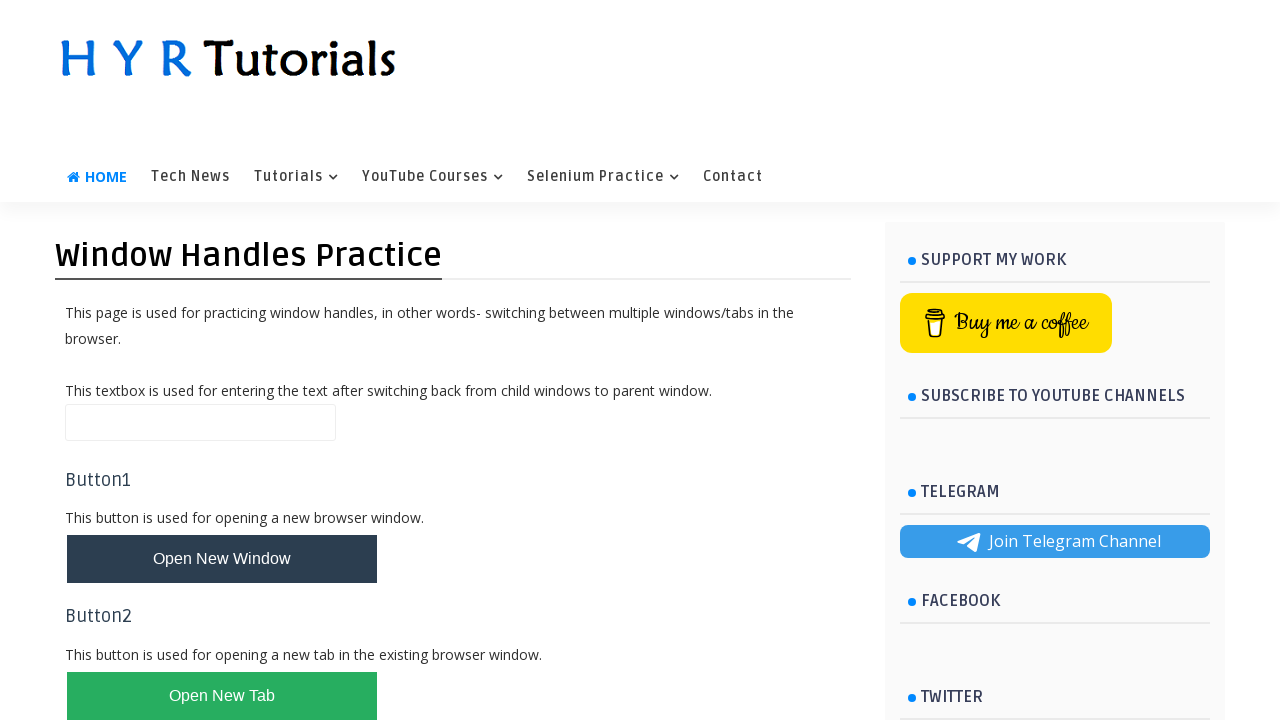

Clicked alert button in new tab at (114, 494) on button#alertBox
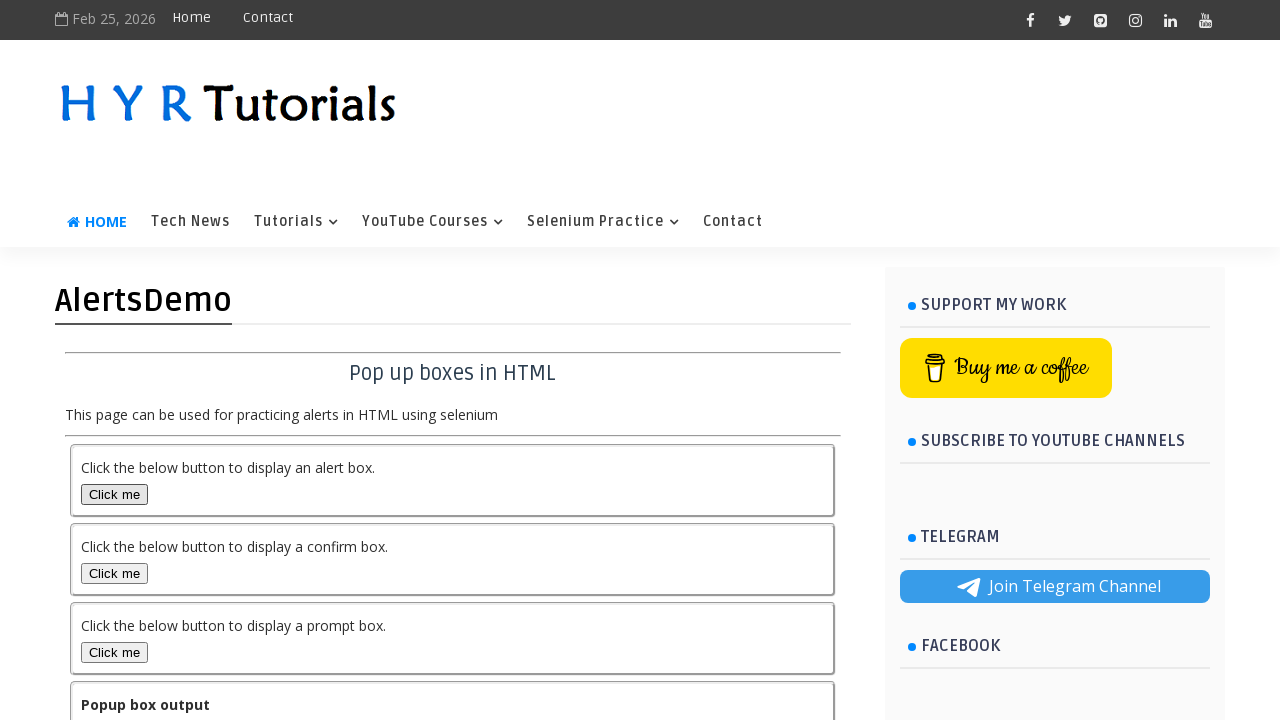

Set up dialog handler to accept alerts
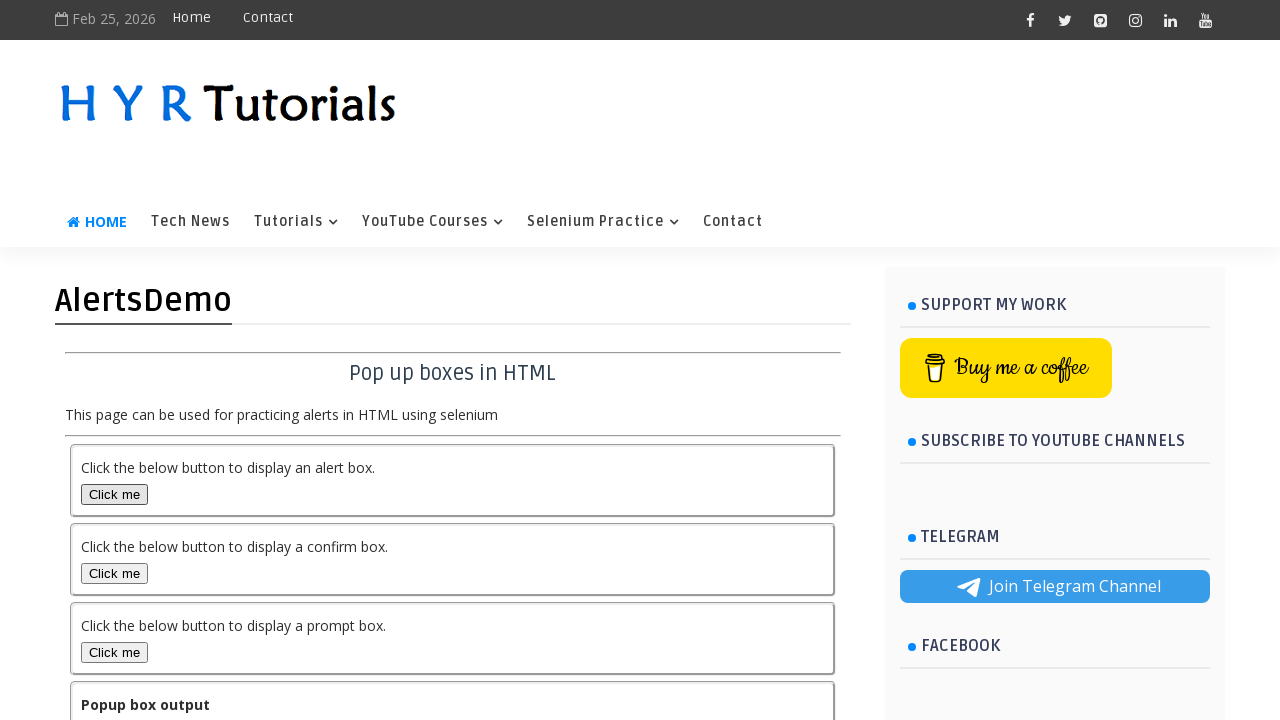

Closed the new tab
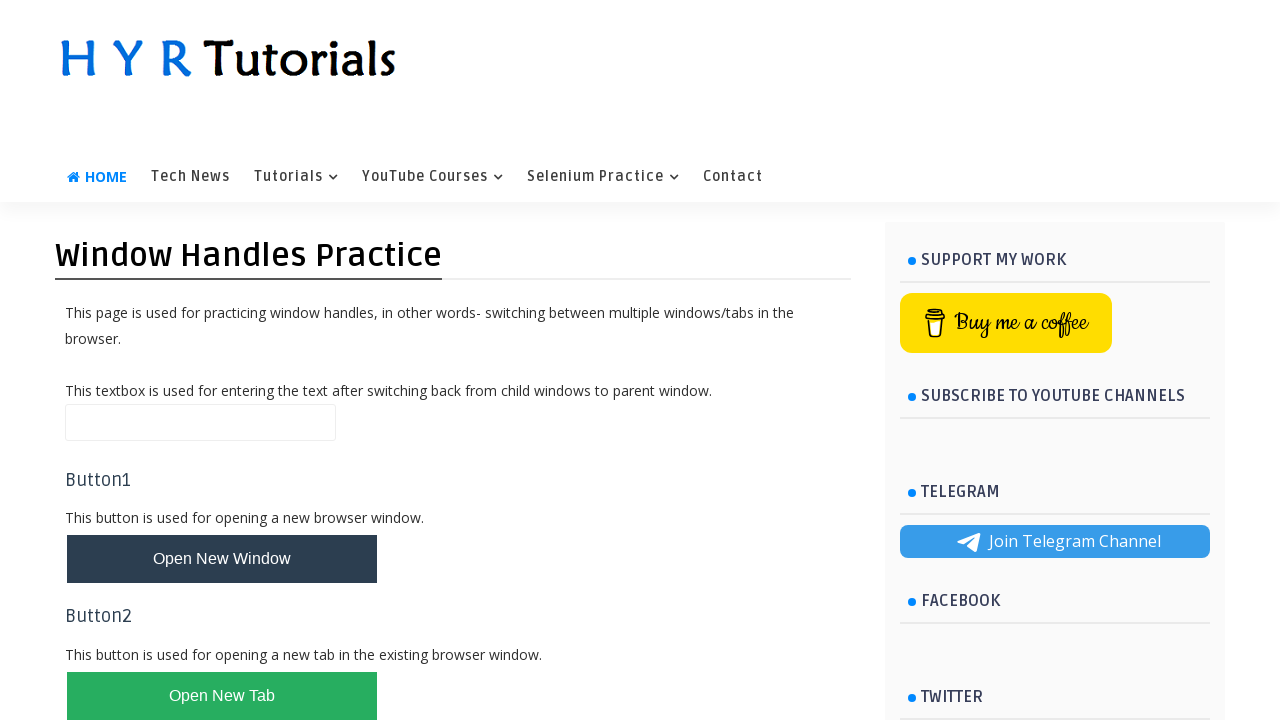

Filled name field with 'Raju' in original tab on #name
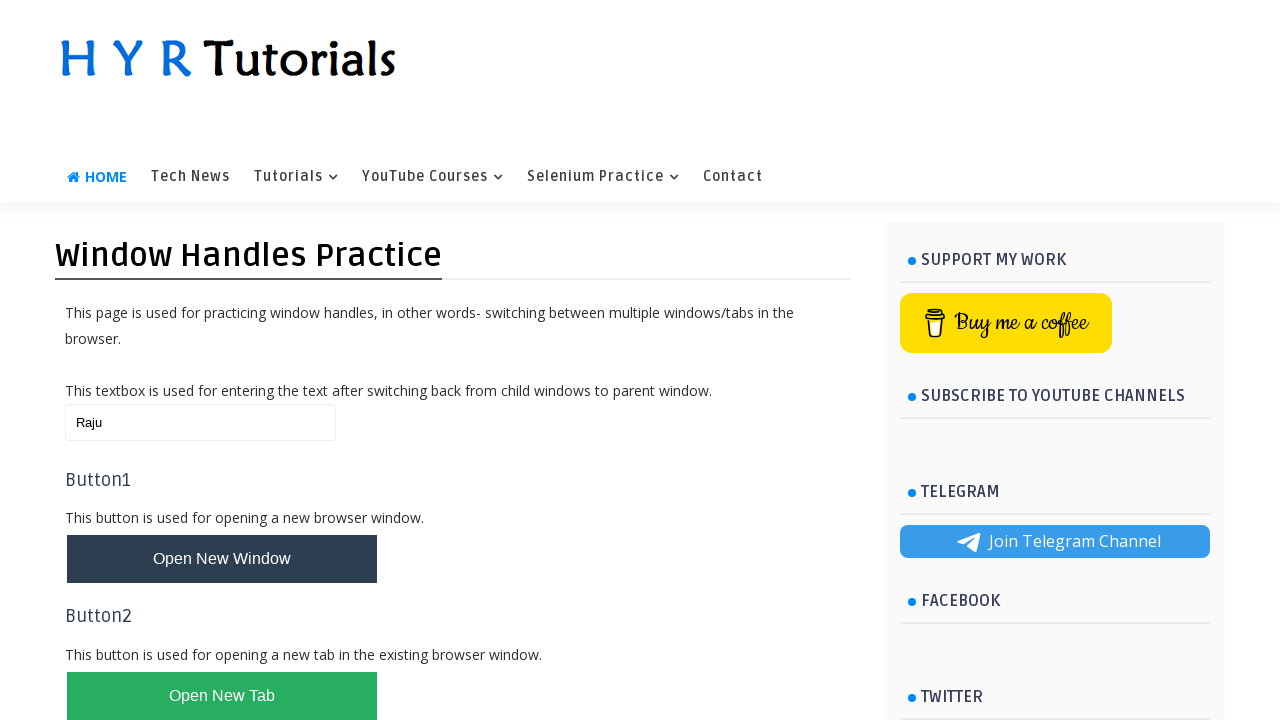

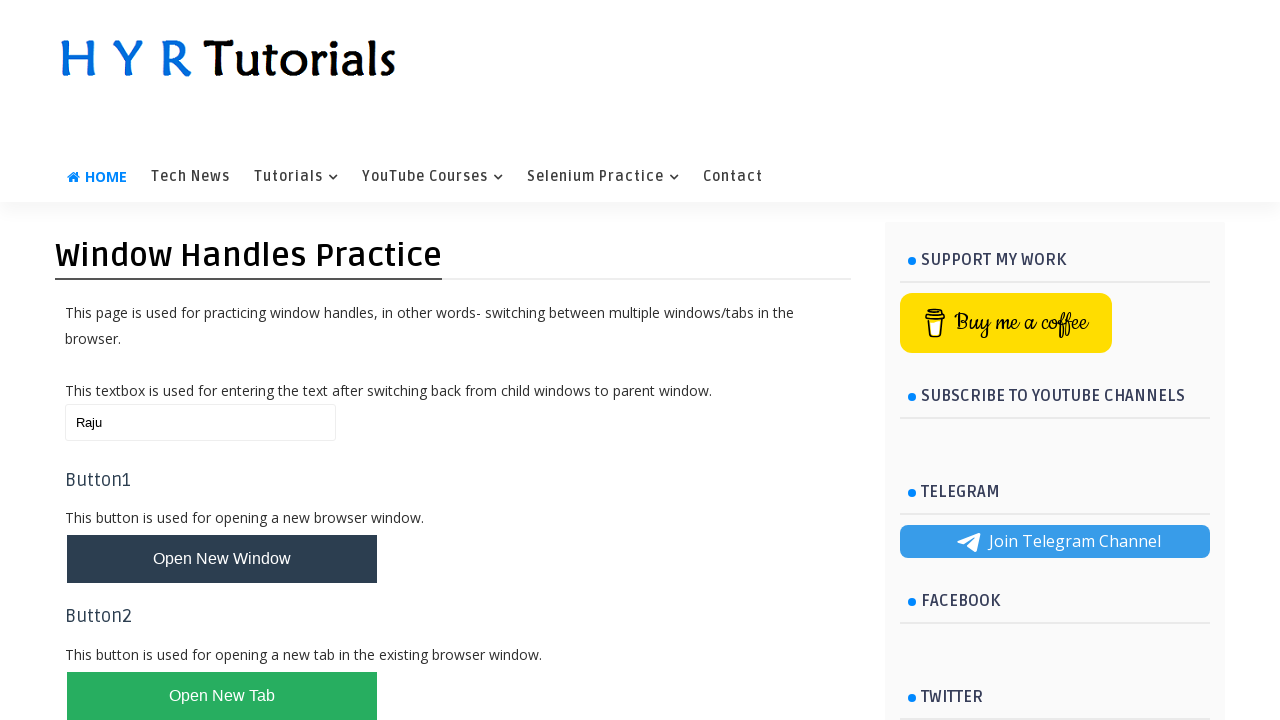